Tests the search functionality on Google Developers website by entering a keyword in the search field, pressing enter, and verifying that 10 search results are displayed.

Starting URL: https://developers.google.com/web/

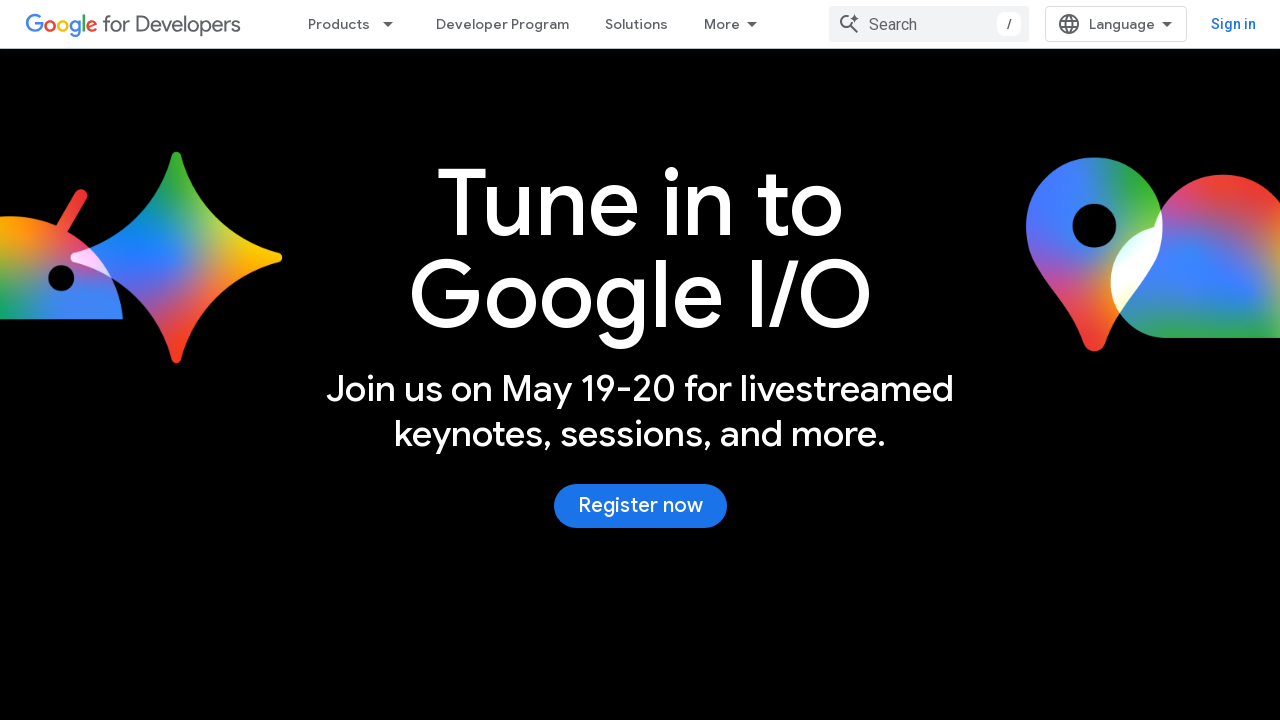

Waited for search field to be available on Google Developers website
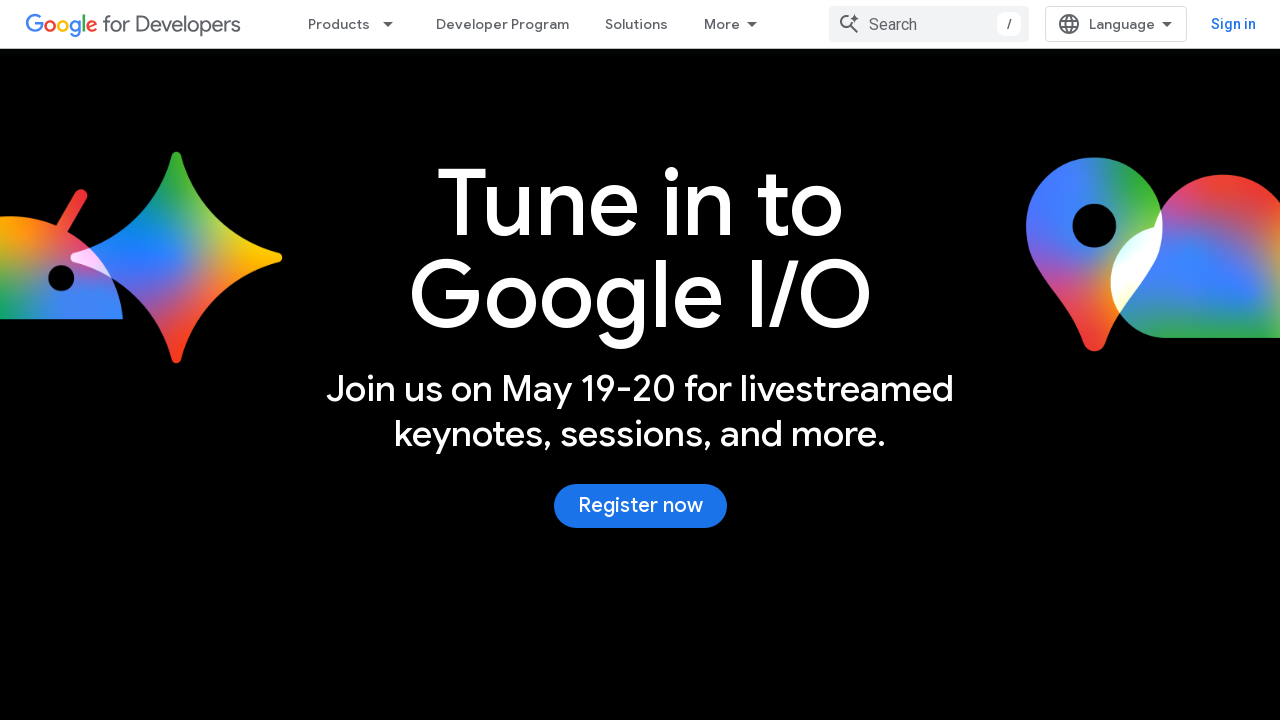

Entered 'progressive web apps' in the search field on .devsite-search-field
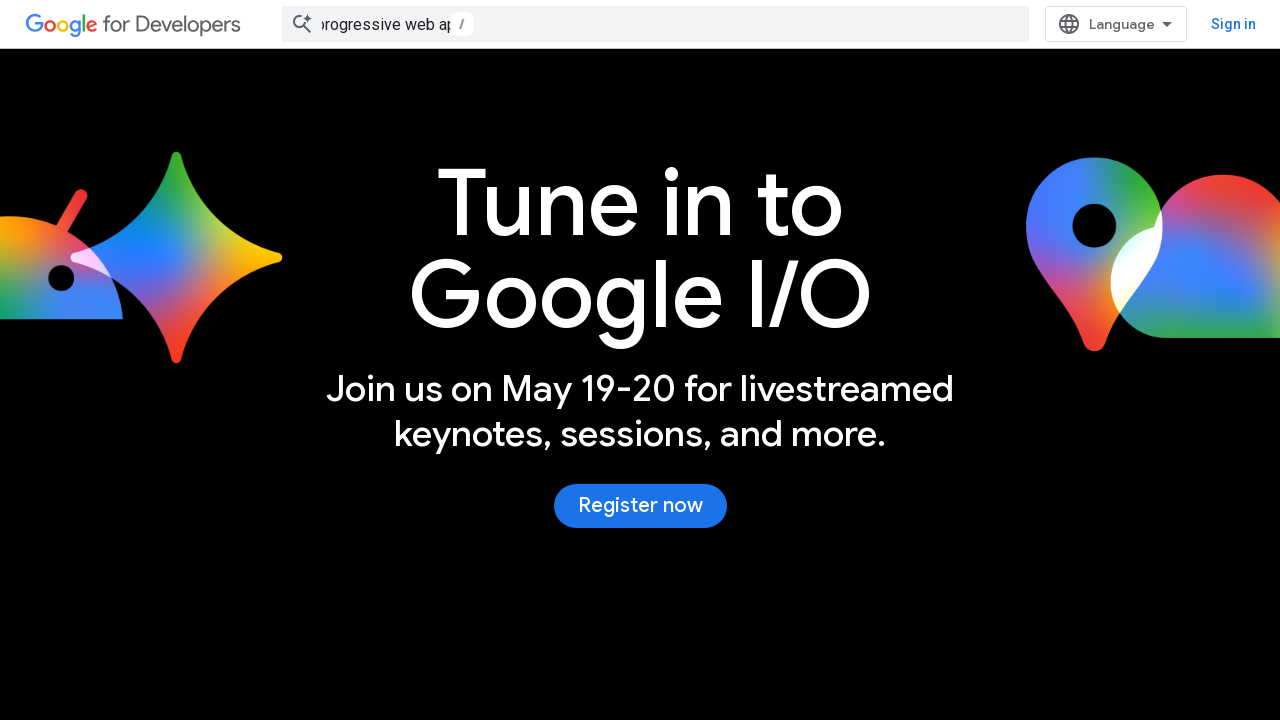

Pressed Enter to submit the search query on .devsite-search-field
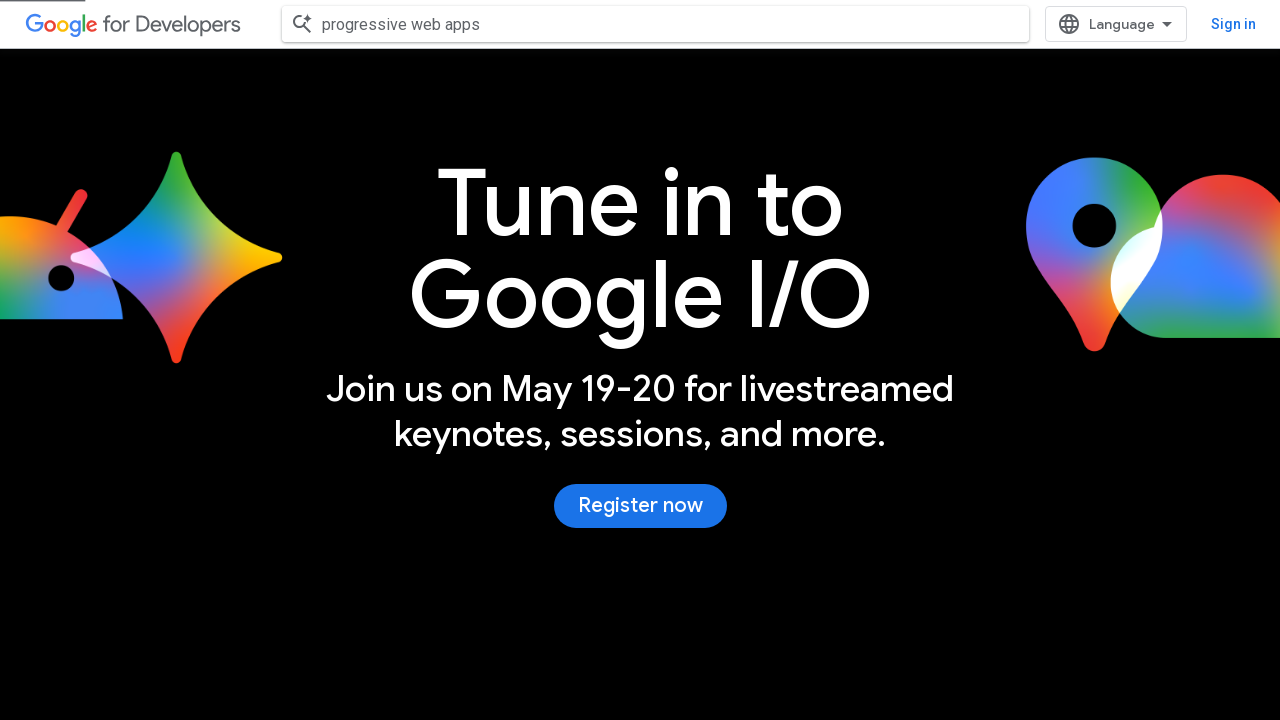

Waited for search results to load and display
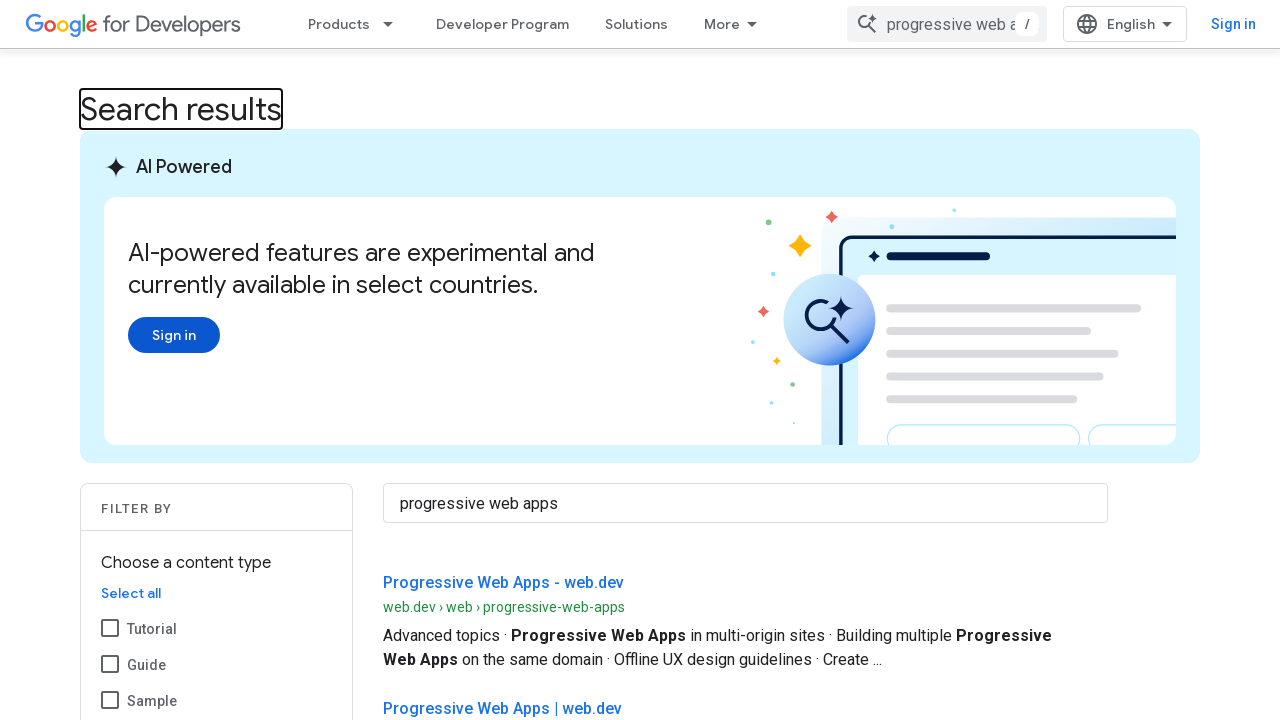

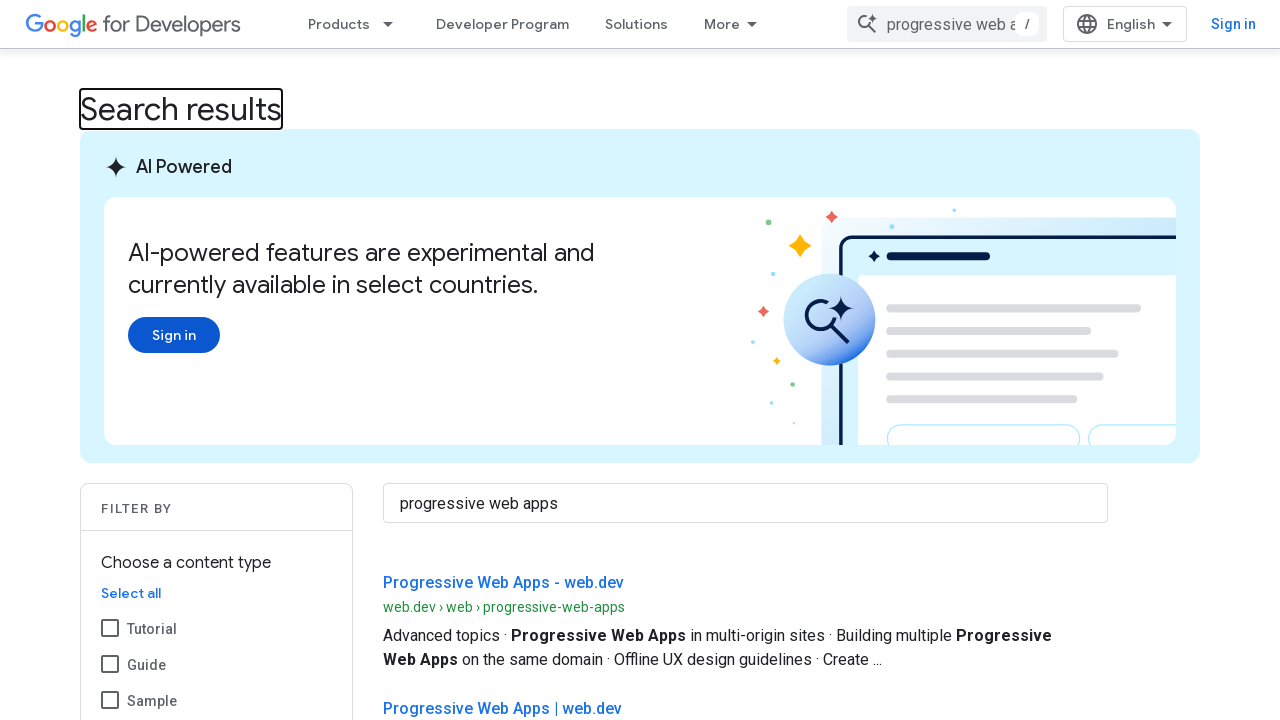